Tests tooltip functionality by hovering over an age input field and verifying the tooltip content is displayed correctly.

Starting URL: https://automationfc.github.io/jquery-tooltip/

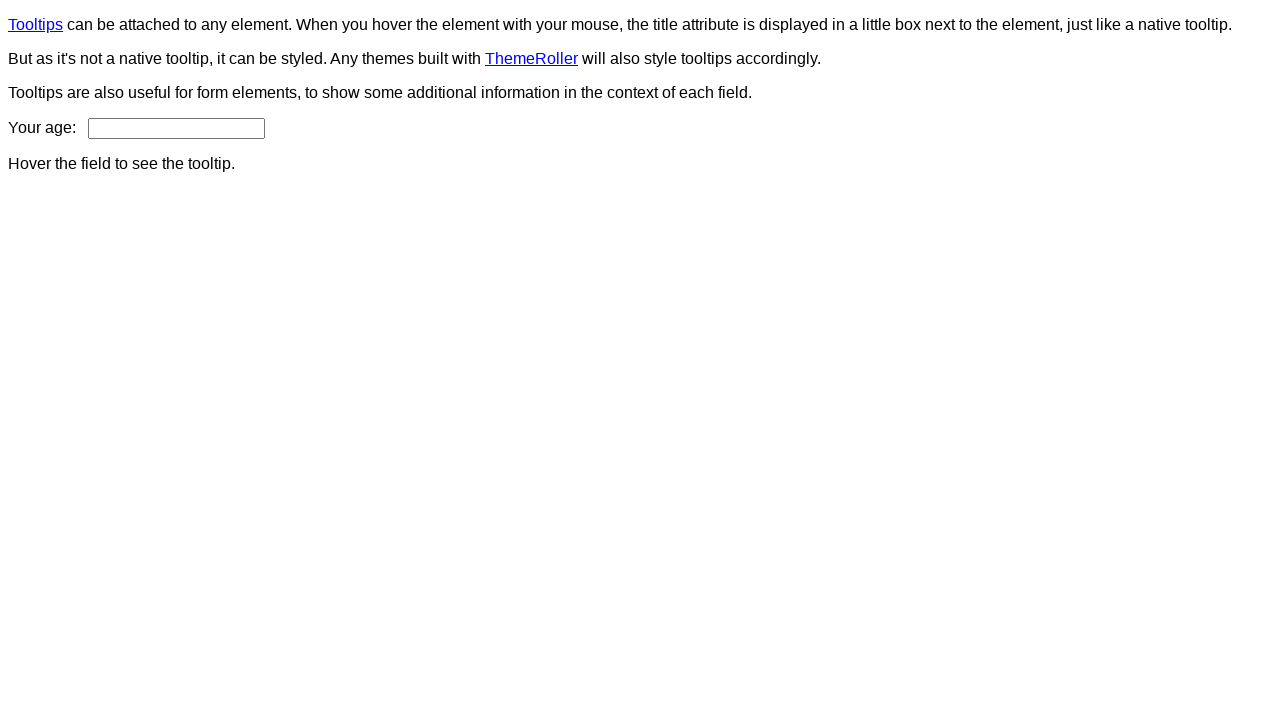

Navigated to jQuery tooltip test page
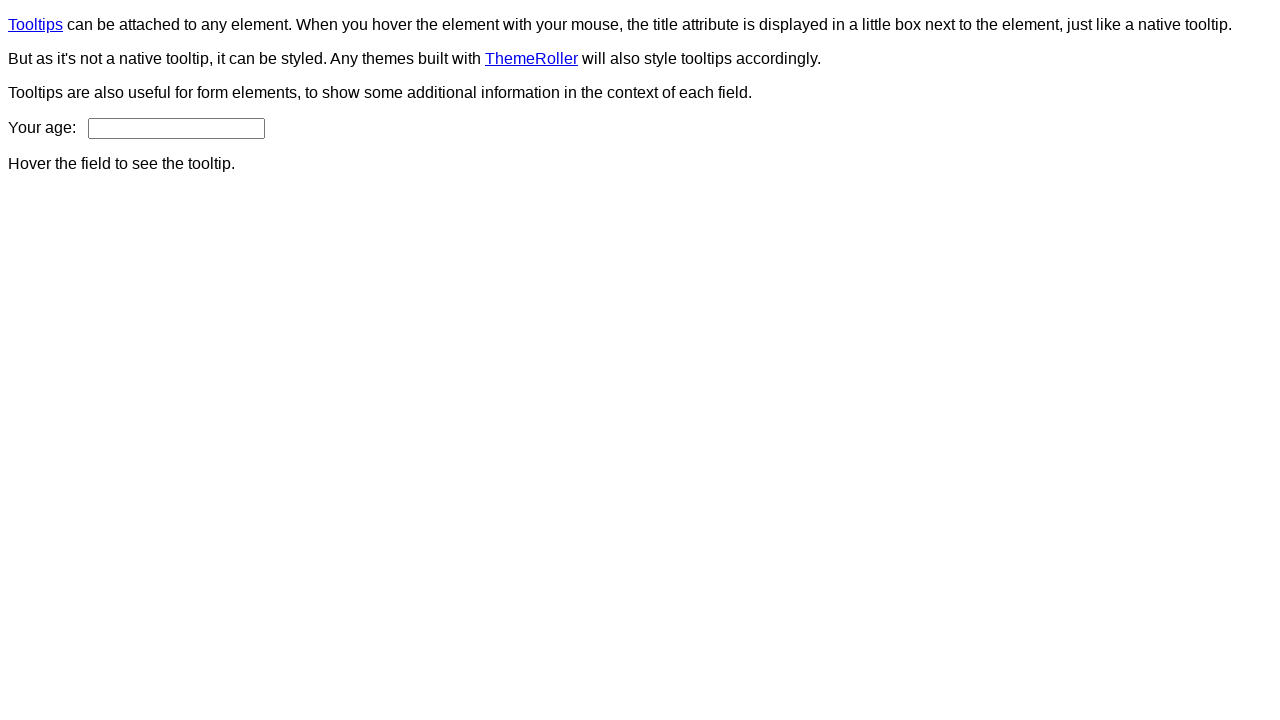

Hovered over age input field at (176, 128) on input#age
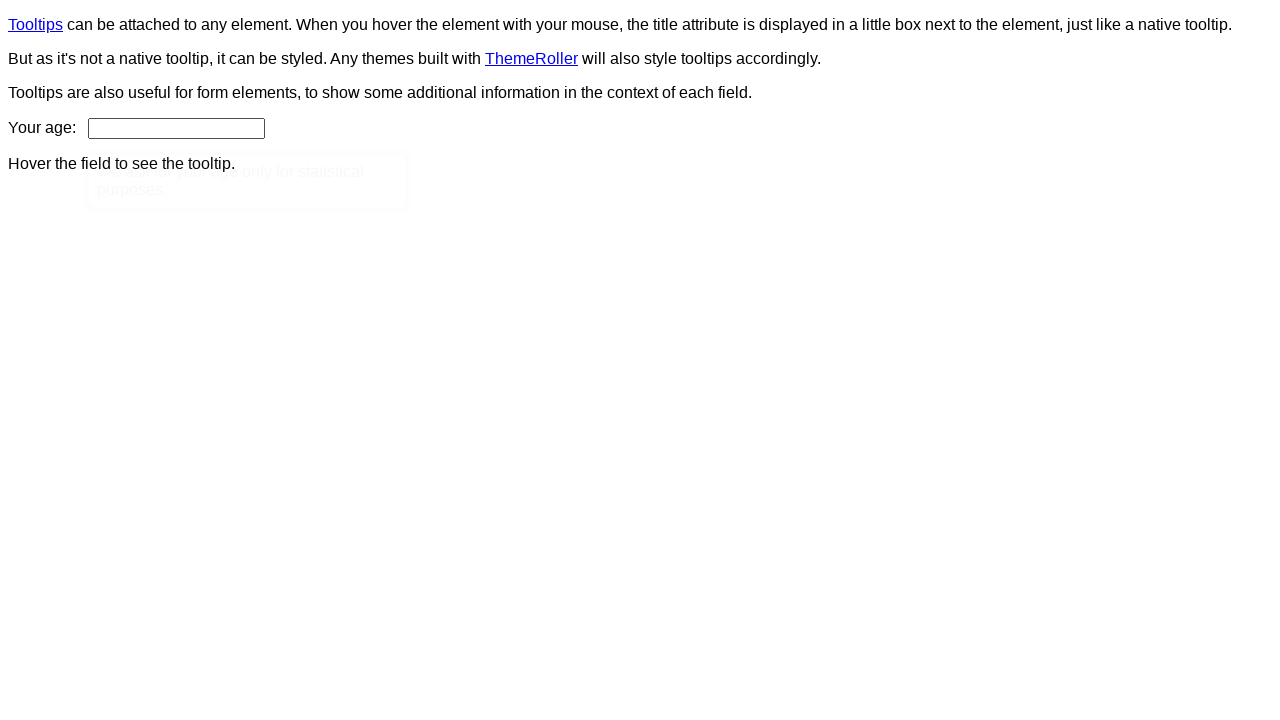

Tooltip content element appeared
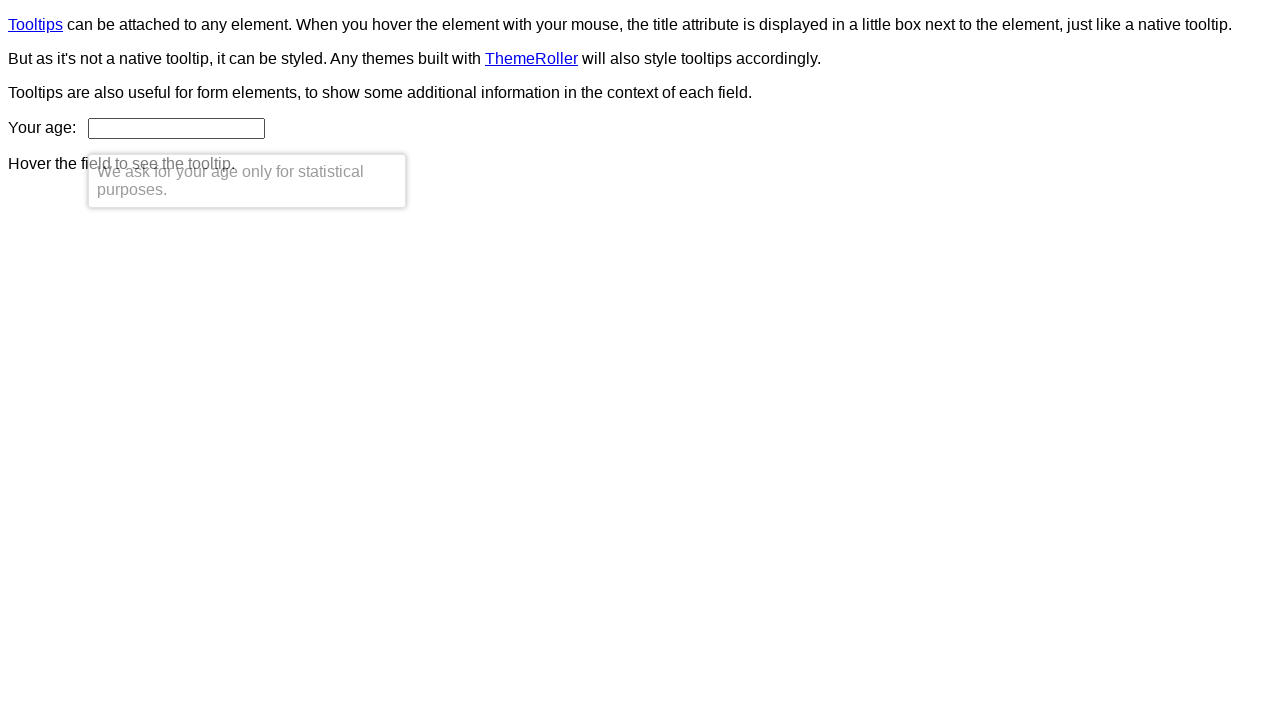

Verified tooltip content displays correct message: 'We ask for your age only for statistical purposes.'
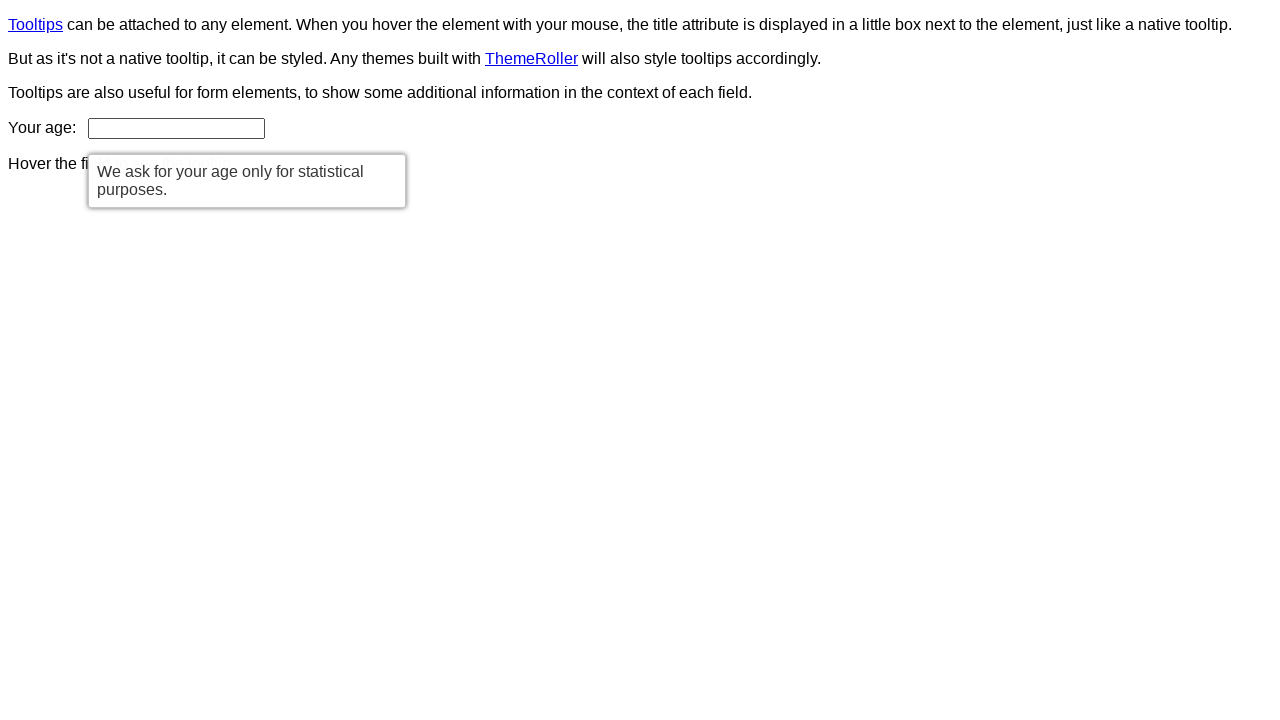

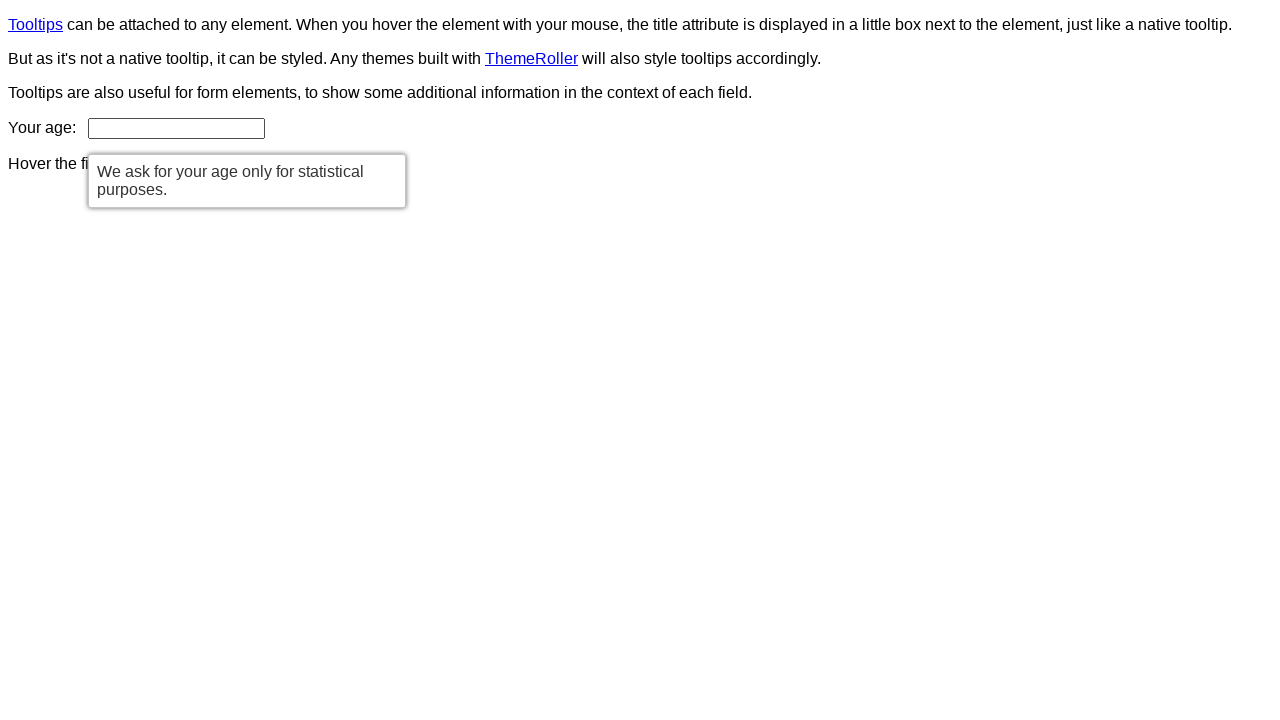